Tests a practice registration form on a Selenium waits demo site by clicking start, filling login/password fields, checking a checkbox, and submitting the form to verify success message appears.

Starting URL: https://victoretc.github.io/selenium_waits/

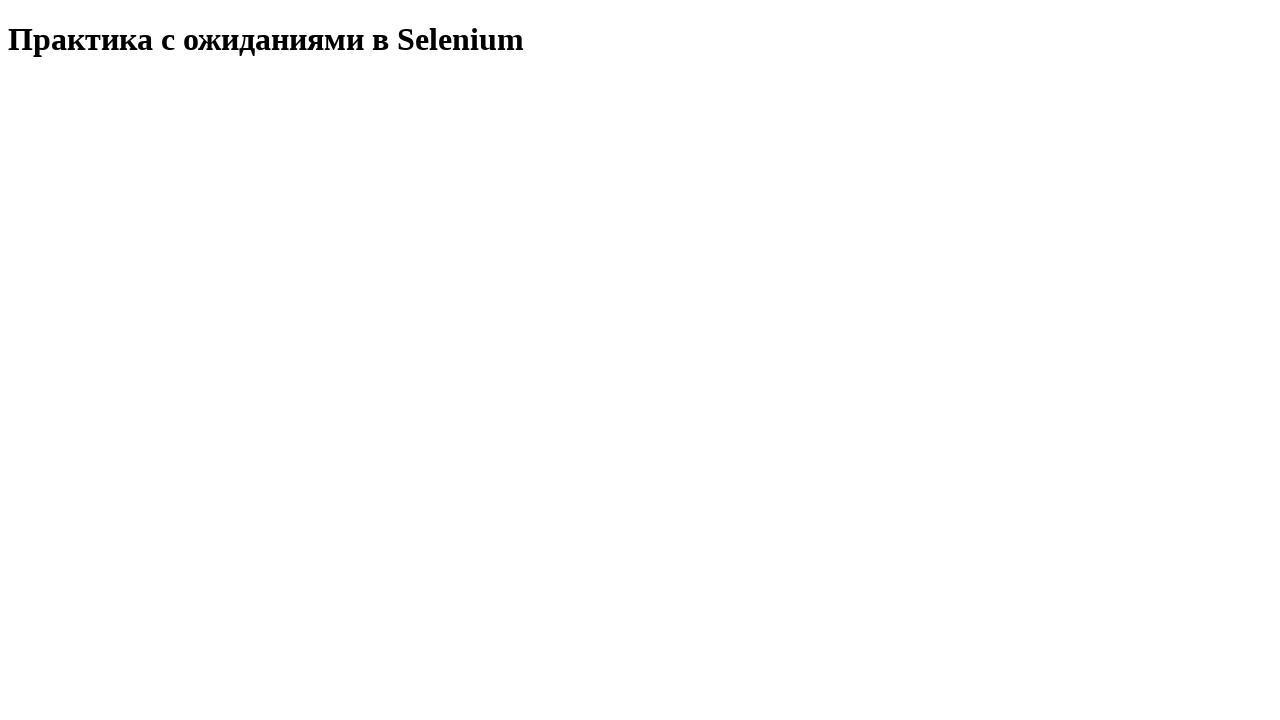

Page heading loaded
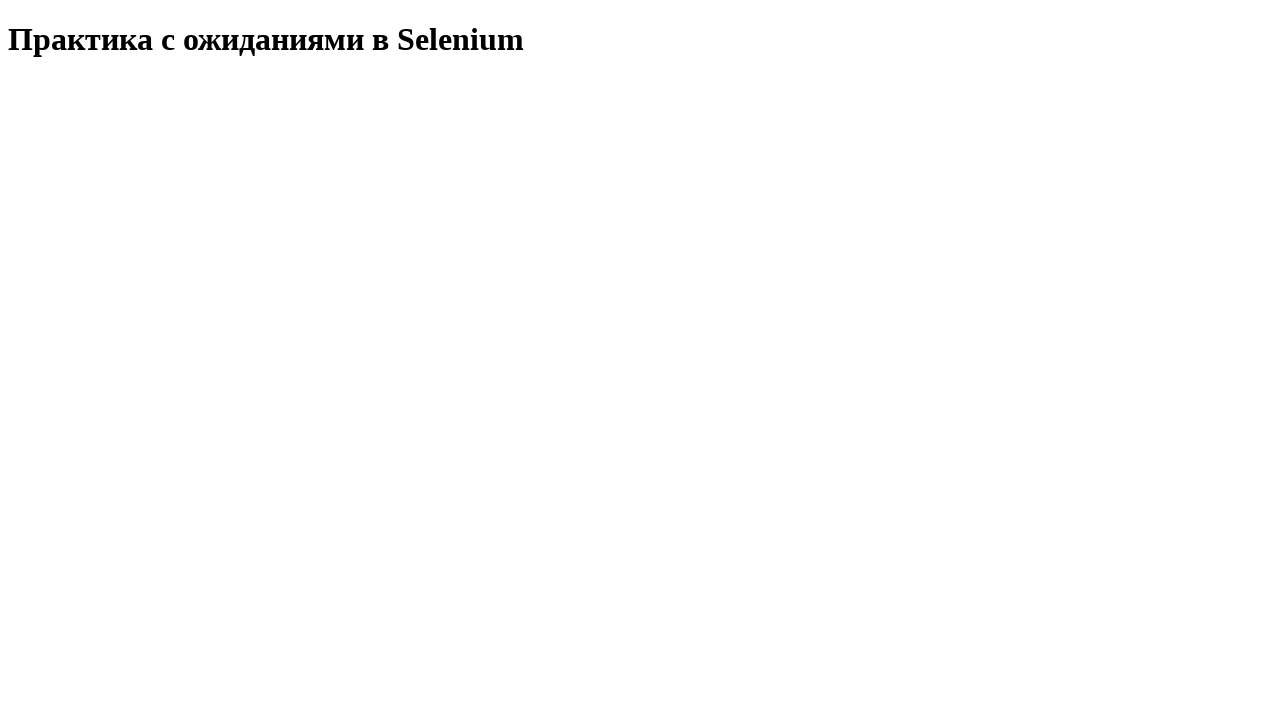

Clicked start test button at (80, 90) on button#startTest
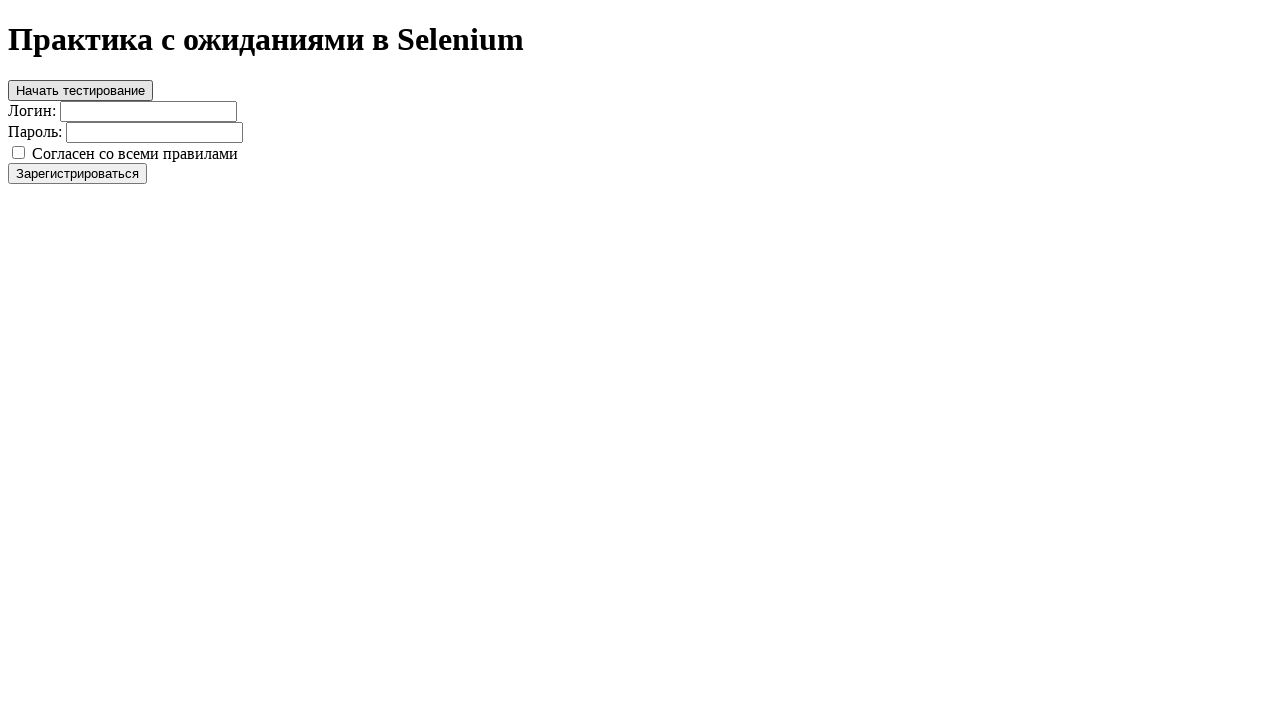

Filled login field with 'login' on input[type='text']
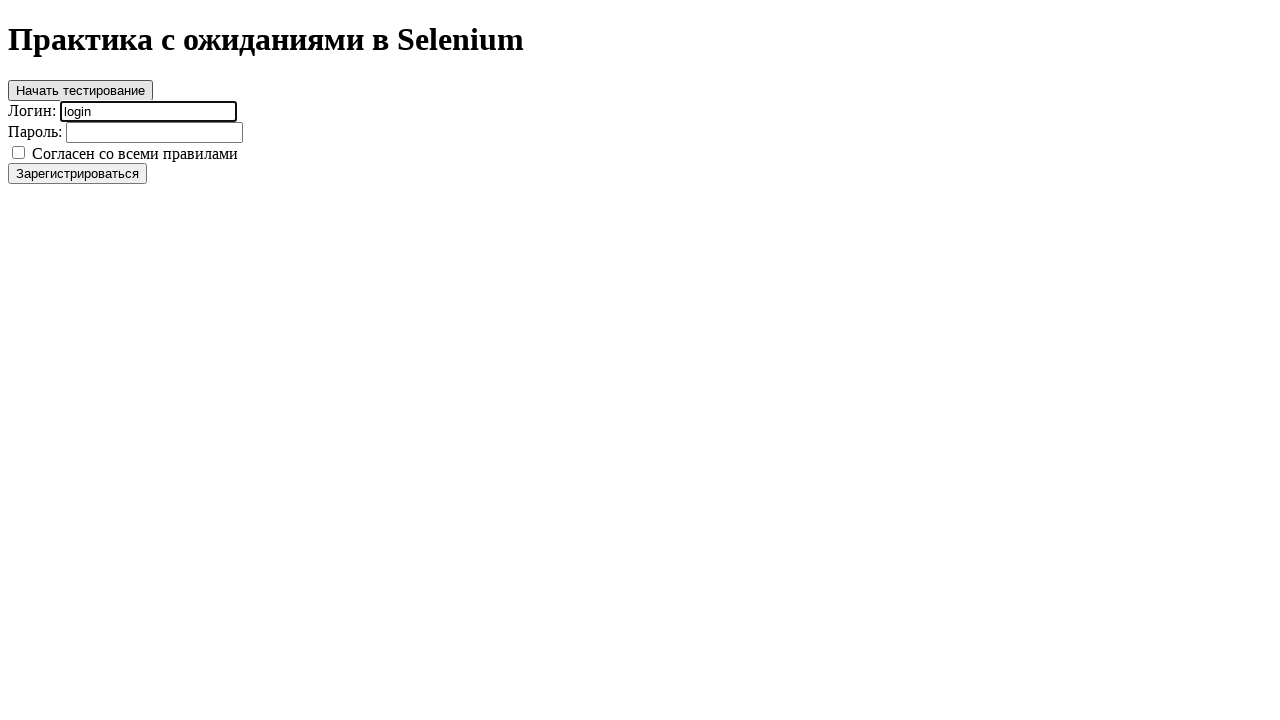

Filled password field with 'password' on input[type='password']
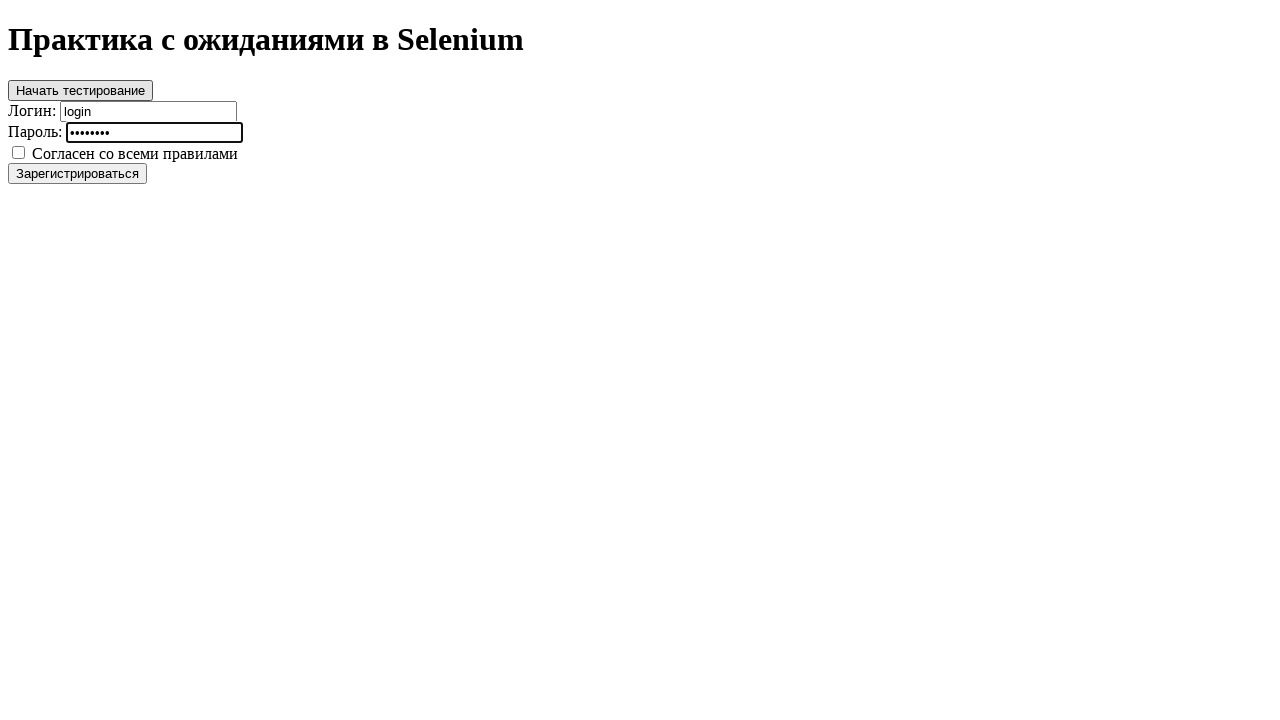

Checked the registration checkbox at (18, 152) on input[type='checkbox']
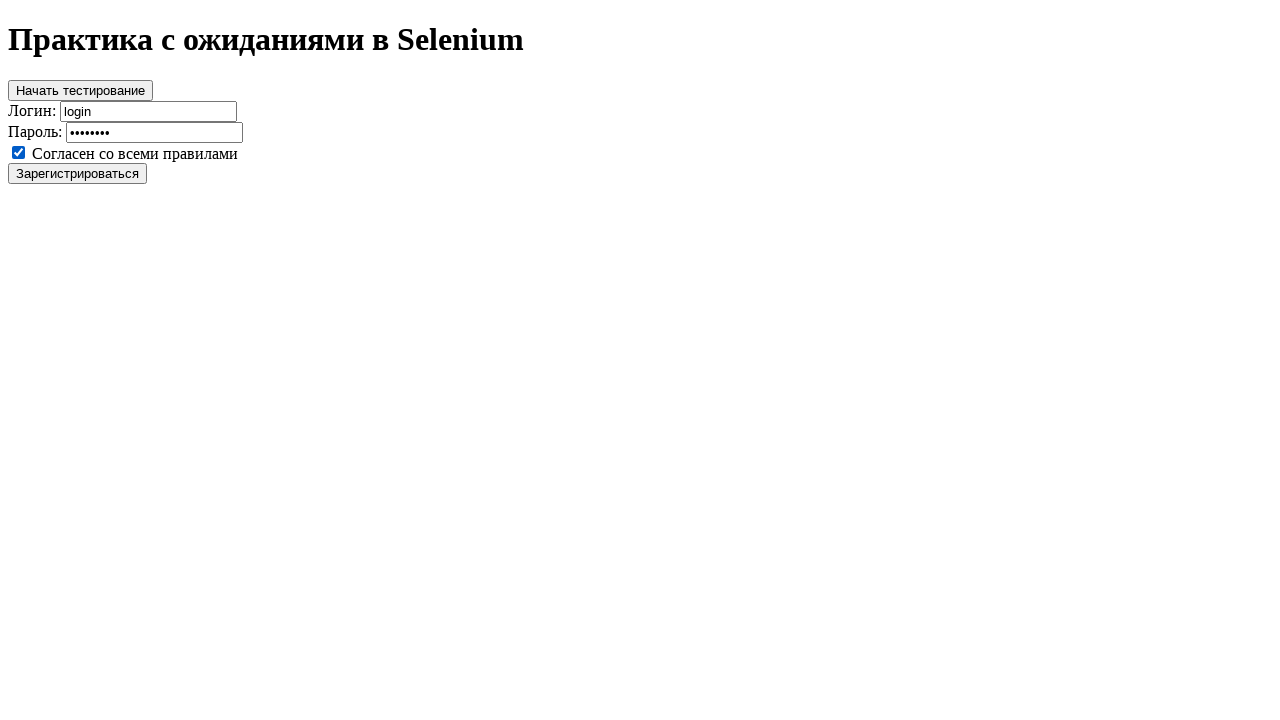

Clicked register button at (78, 173) on button#register
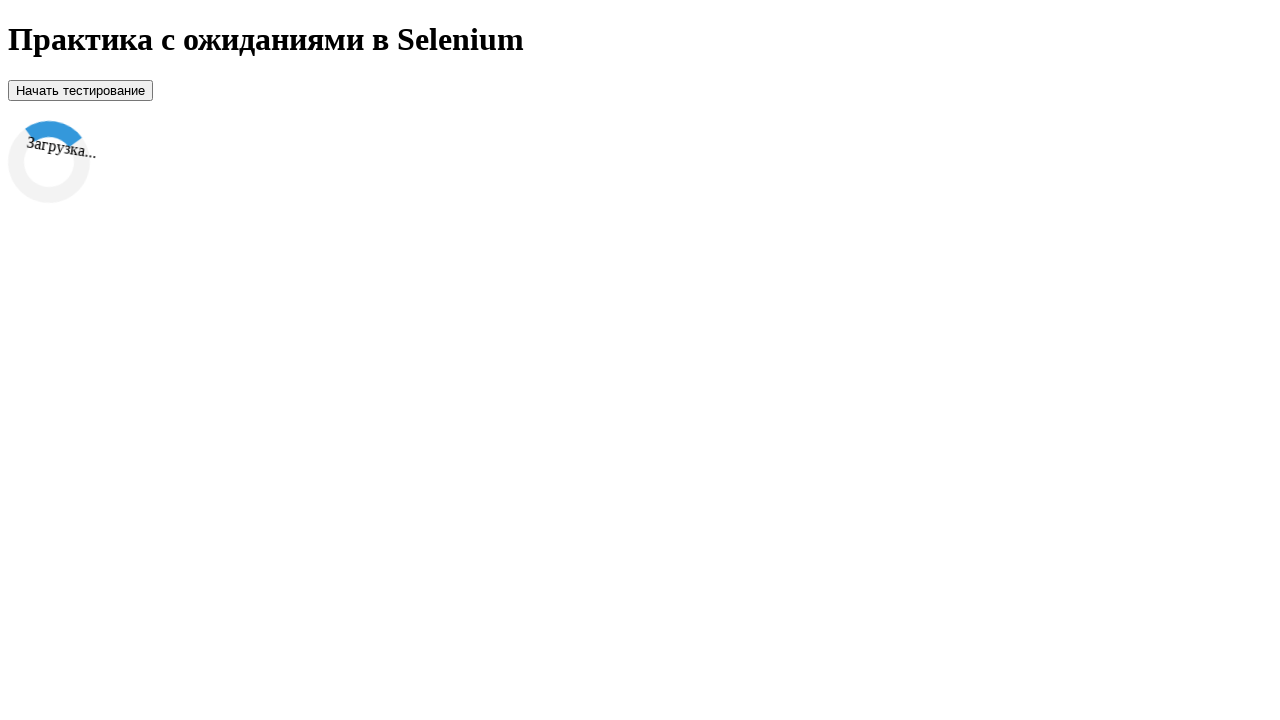

Success message appeared: 'Вы успешно зарегистрированы!'
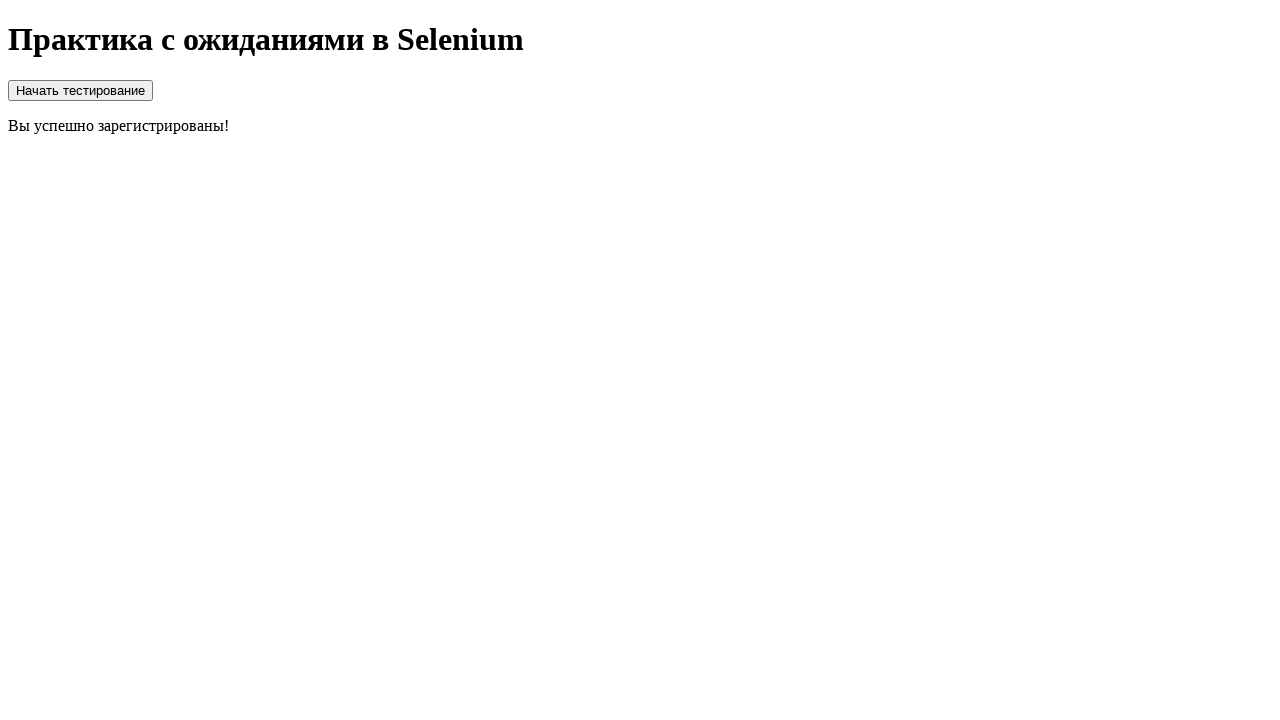

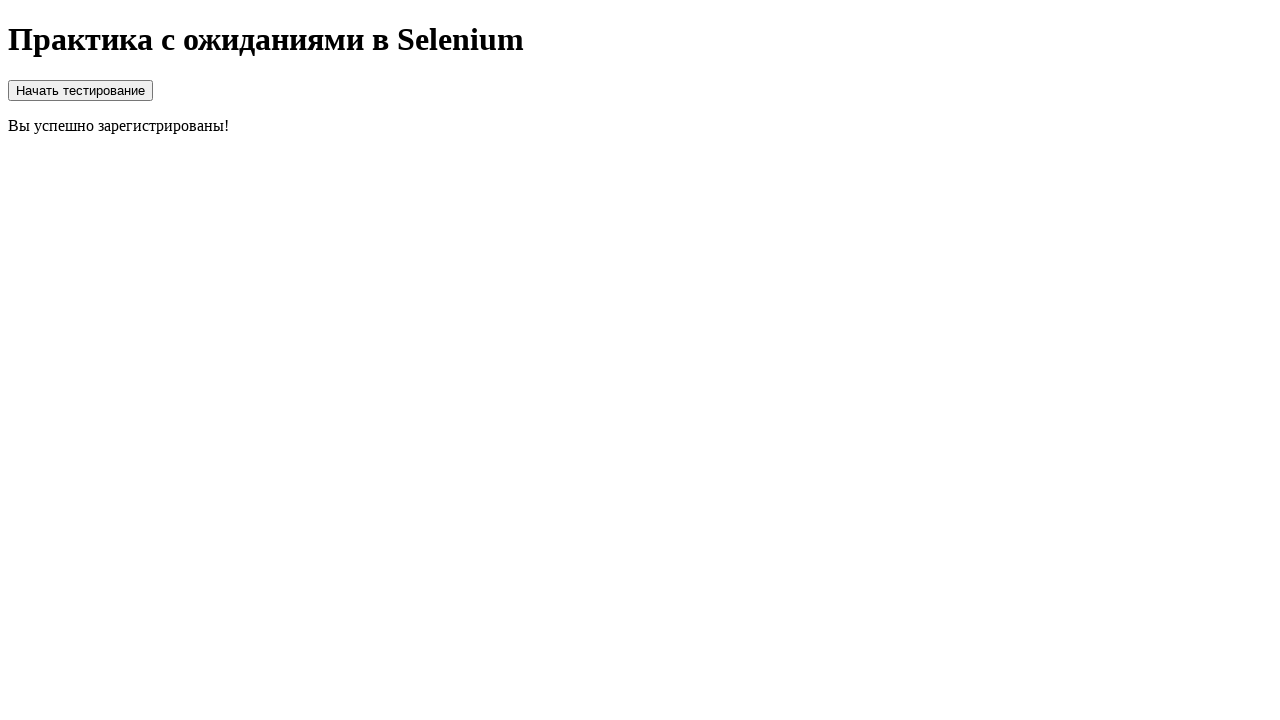